Tests a web form by filling in text input, password, selecting from dropdown, entering a date, and submitting the form, then verifies the success message on the target page.

Starting URL: https://www.selenium.dev/selenium/web/web-form.html

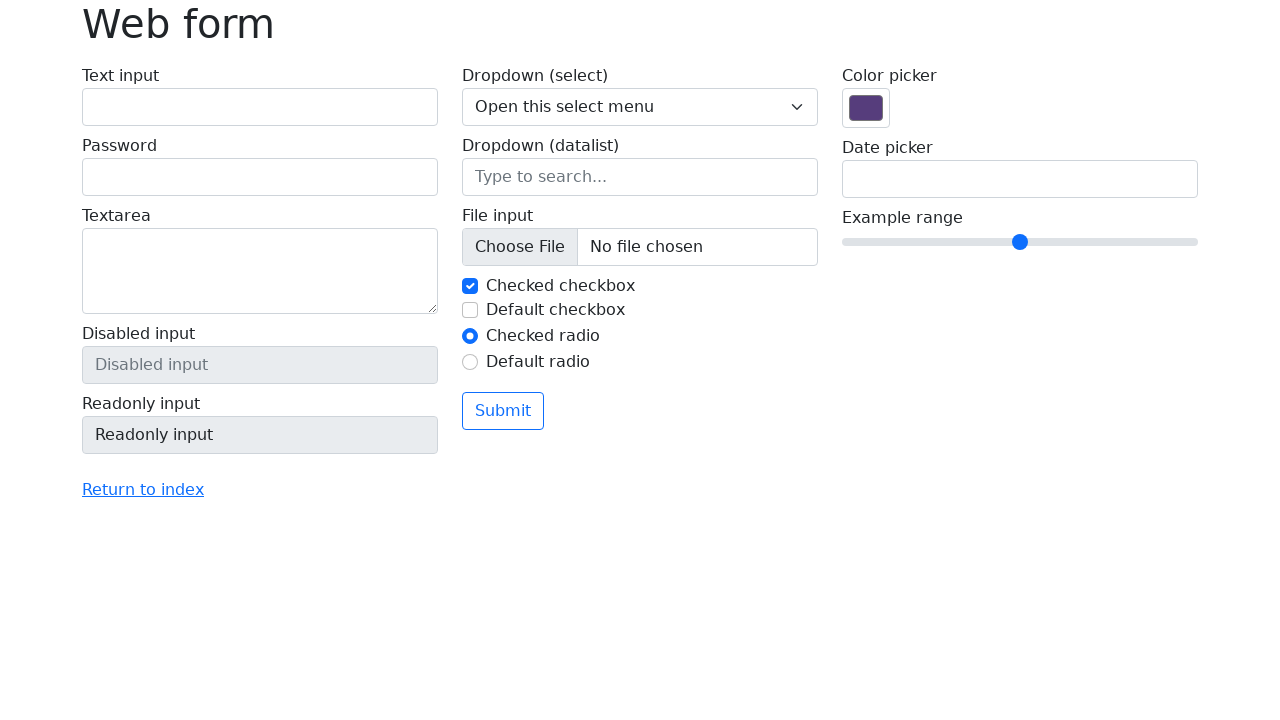

Filled text input with 'Selenium' on #my-text-id
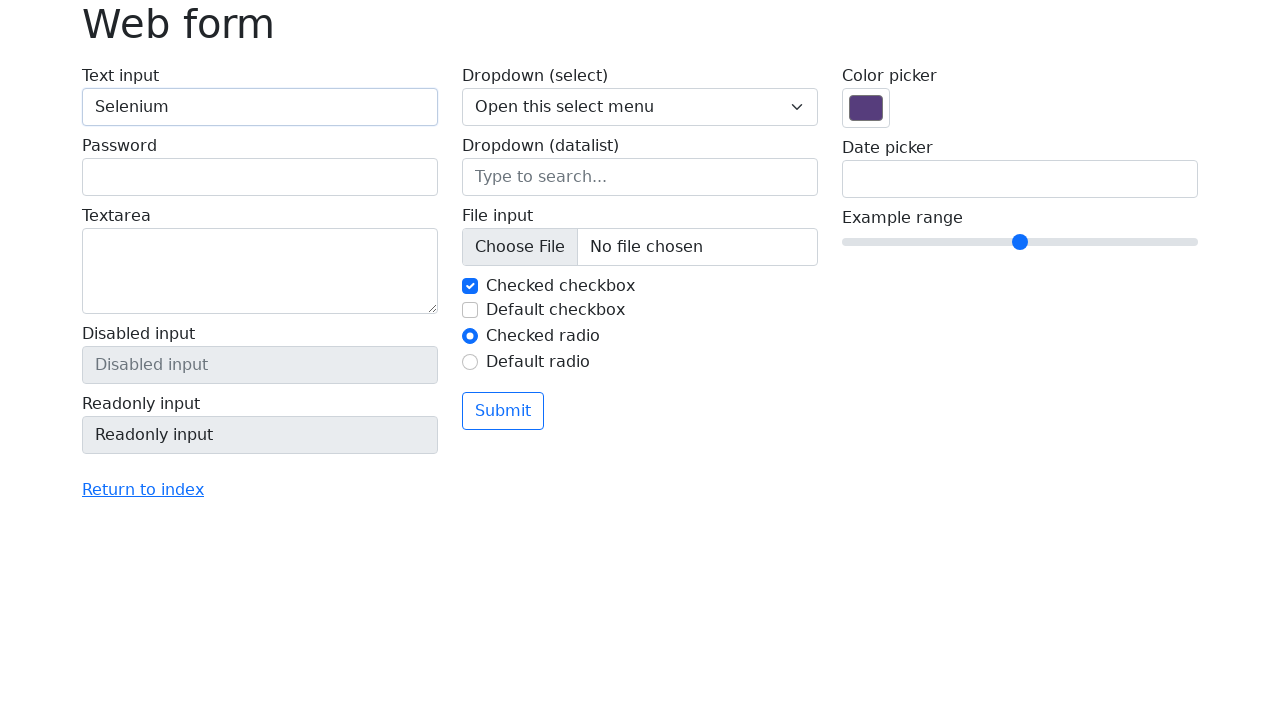

Filled password input with 'Selenium' on input[name='my-password']
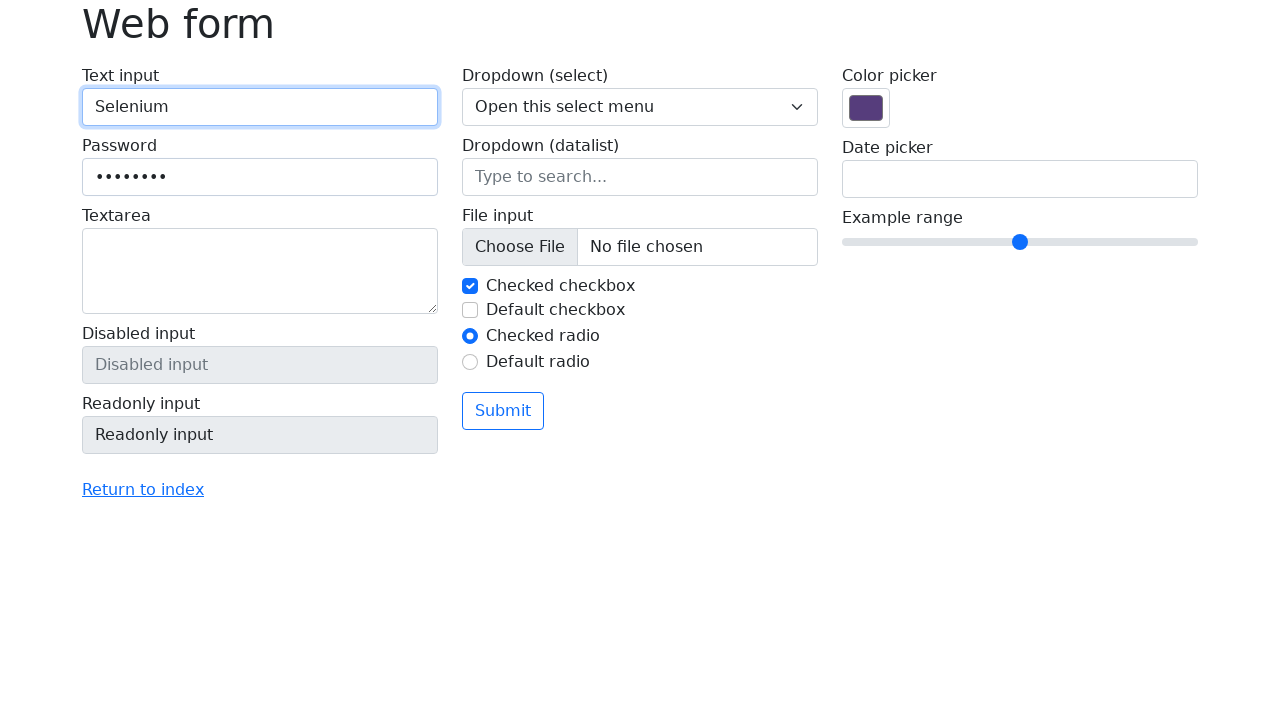

Selected option '2' from dropdown on select[name='my-select']
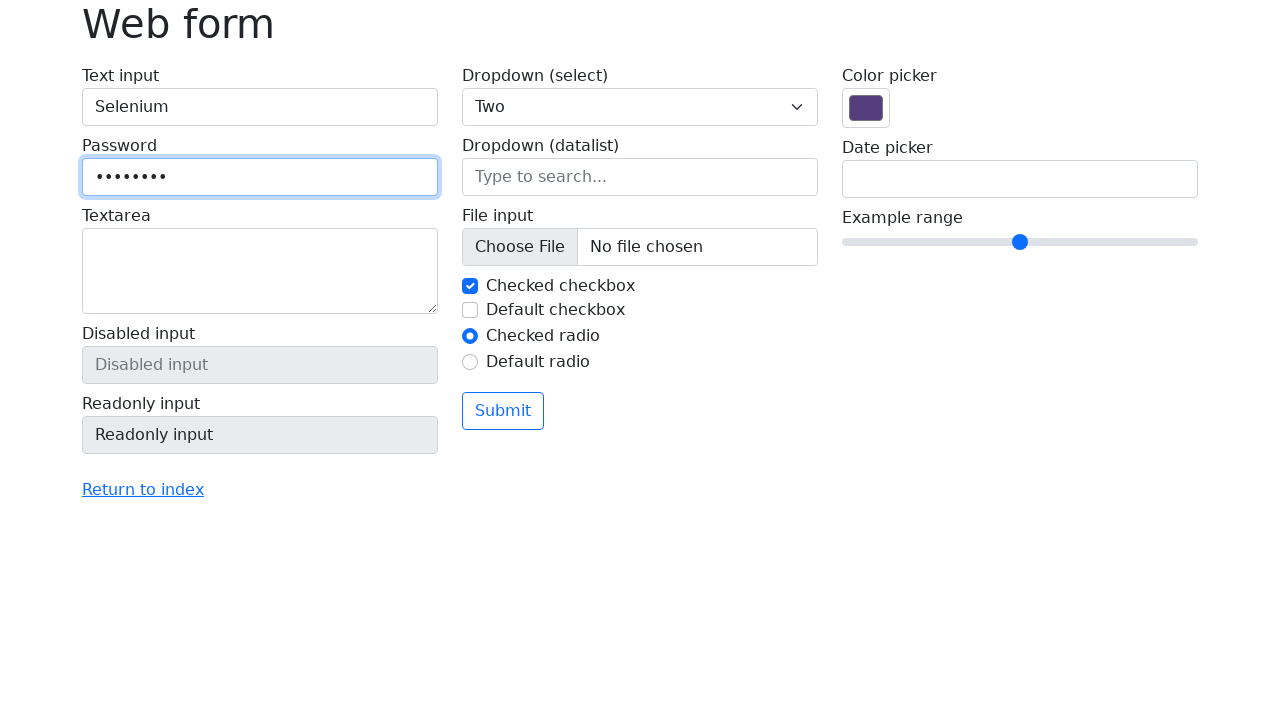

Filled date input with '05/10/2023' on input[name='my-date']
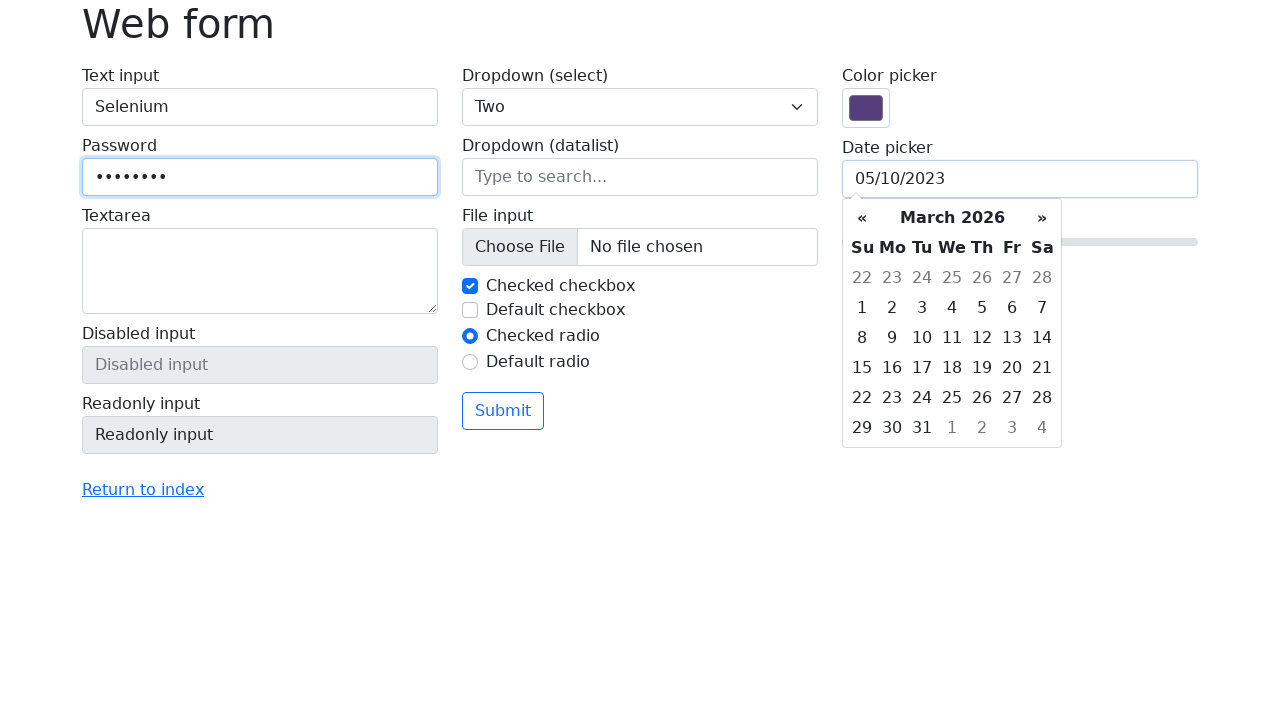

Clicked submit button at (503, 411) on button[type='submit']
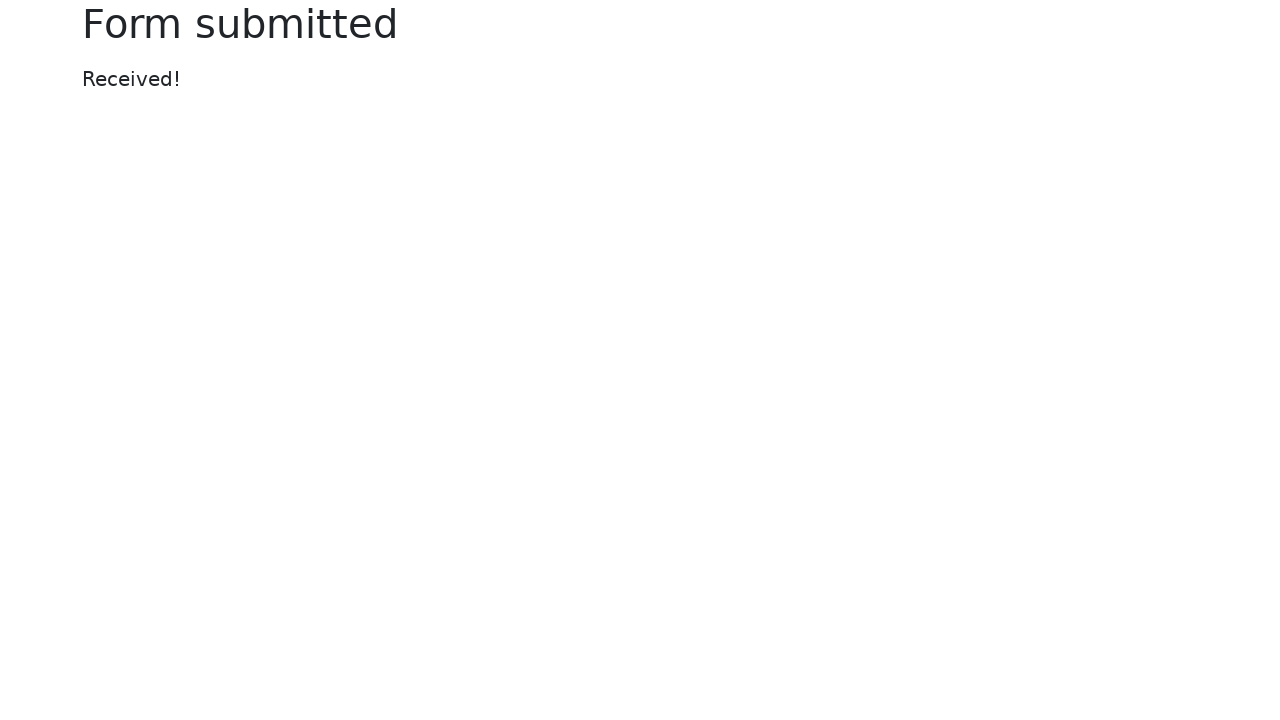

Target page loaded with success message element
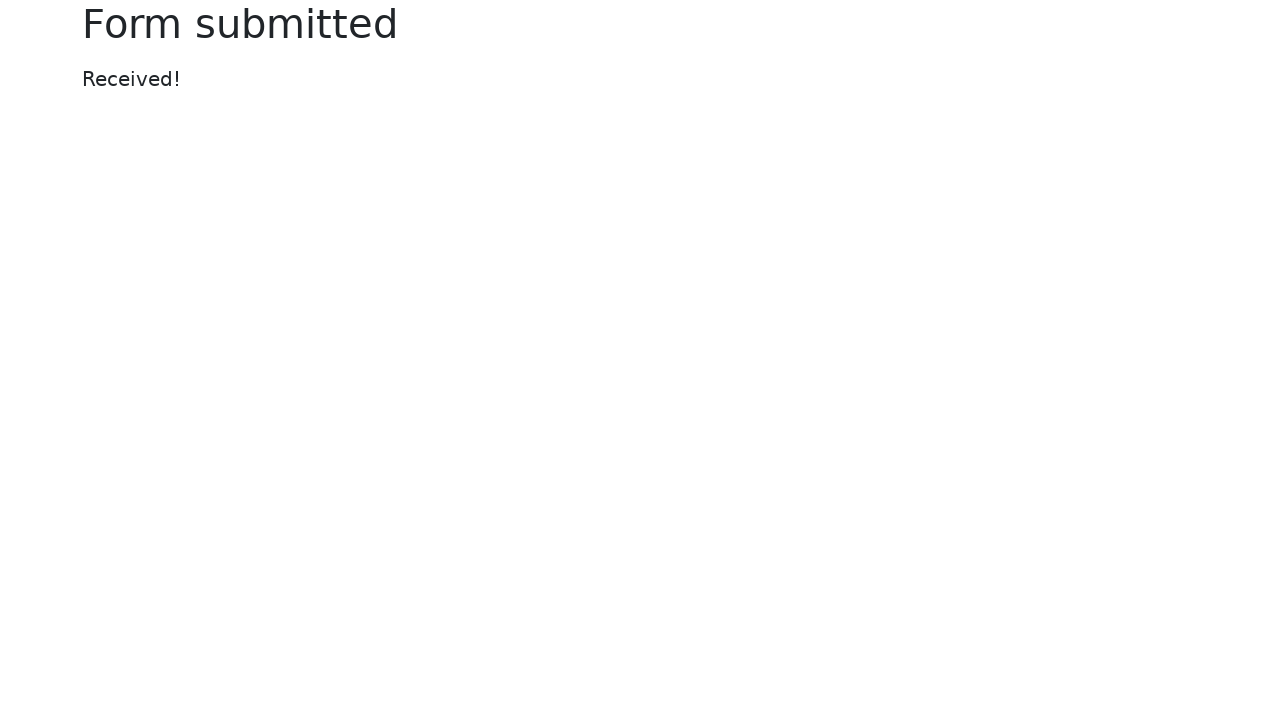

Retrieved success message text
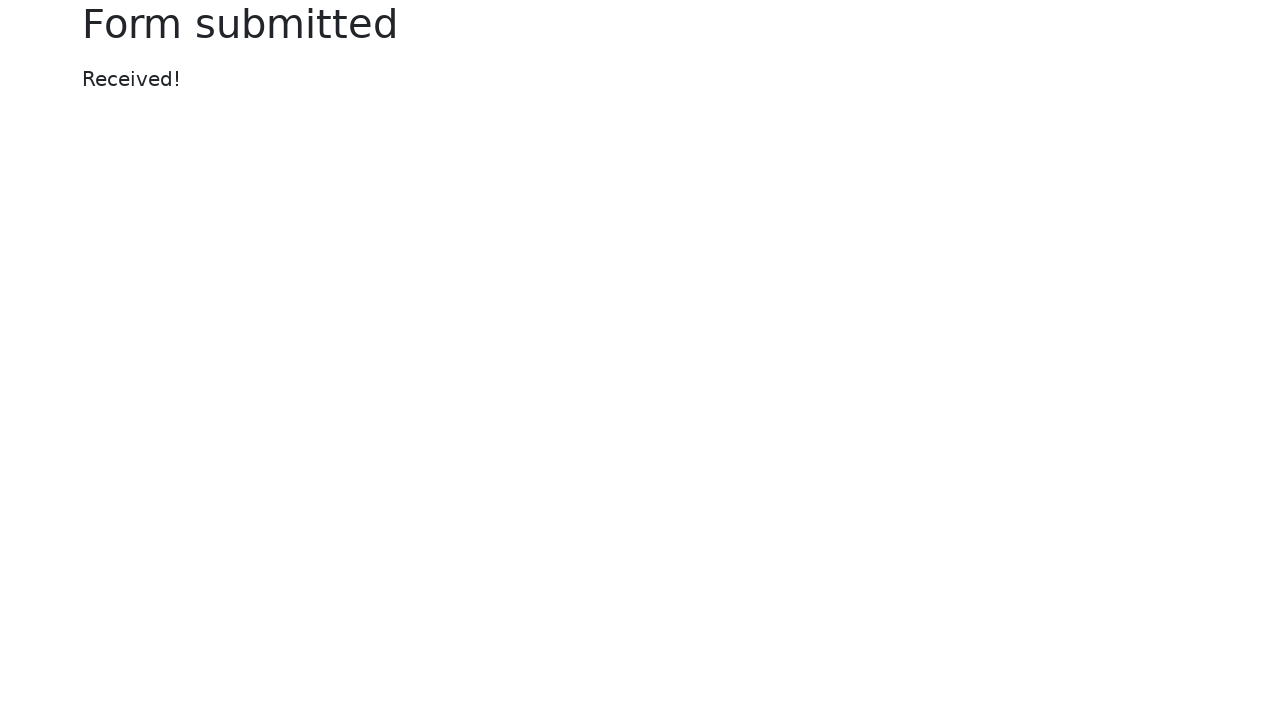

Verified success message equals 'Received!'
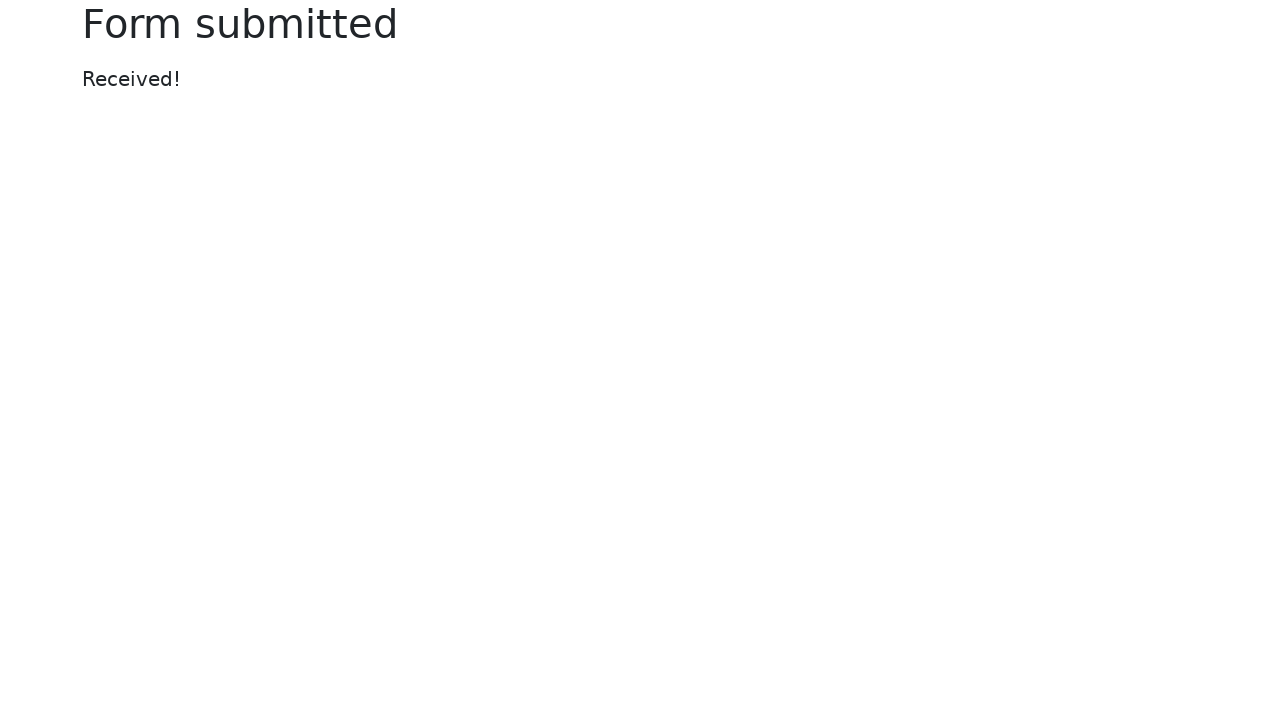

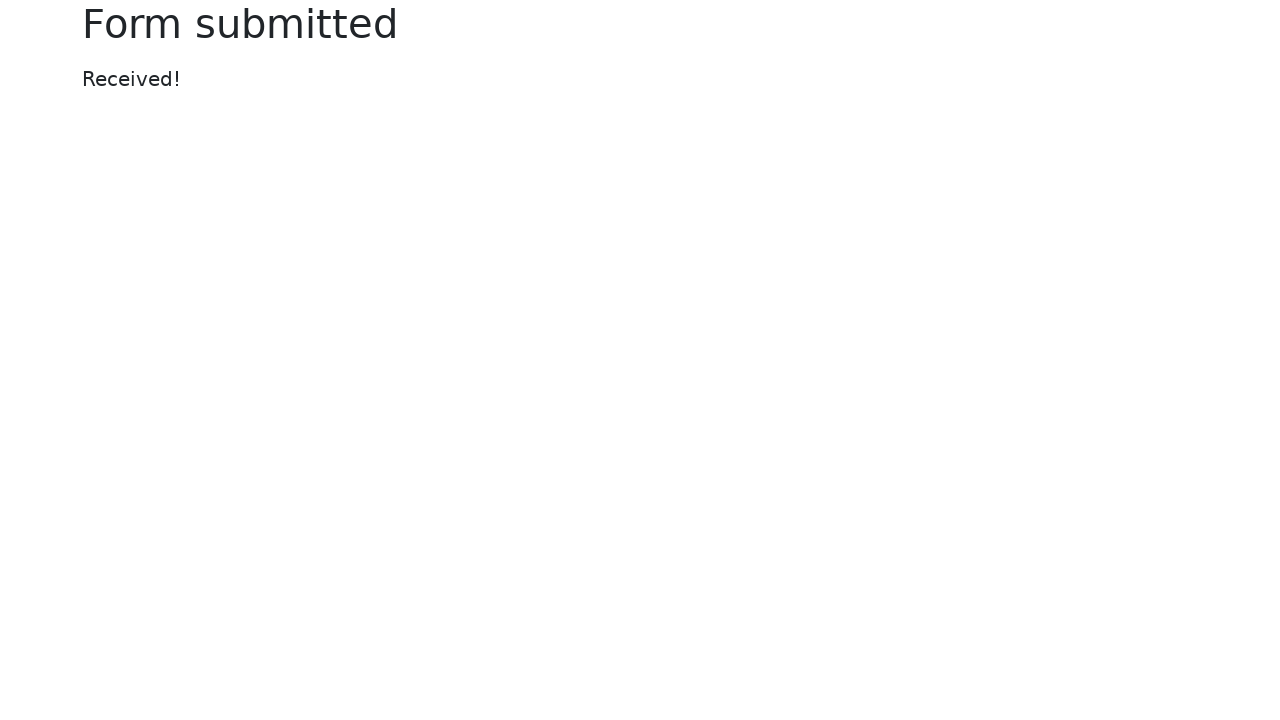